Tests that the Aaj Tak news website home page loads properly in a maximized browser window by navigating to the site and verifying the window dimensions.

Starting URL: https://www.aajtak.in/

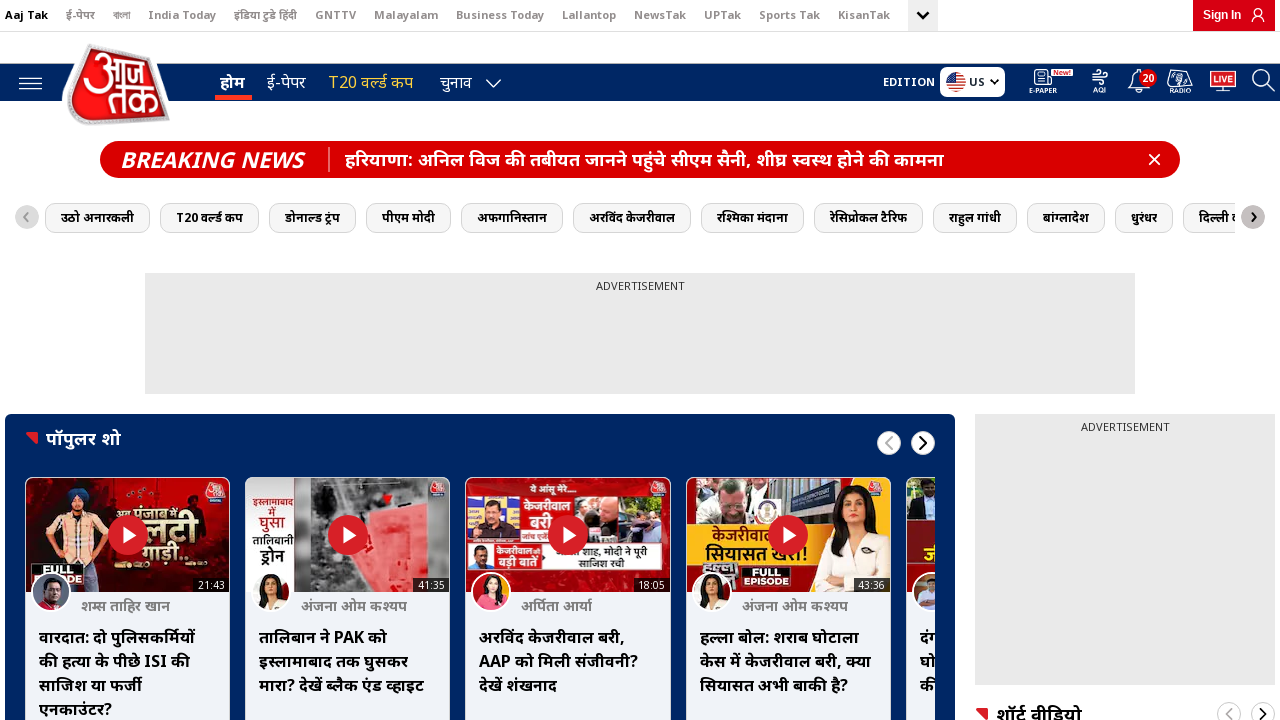

Set viewport size to 1920x1080 (maximized window)
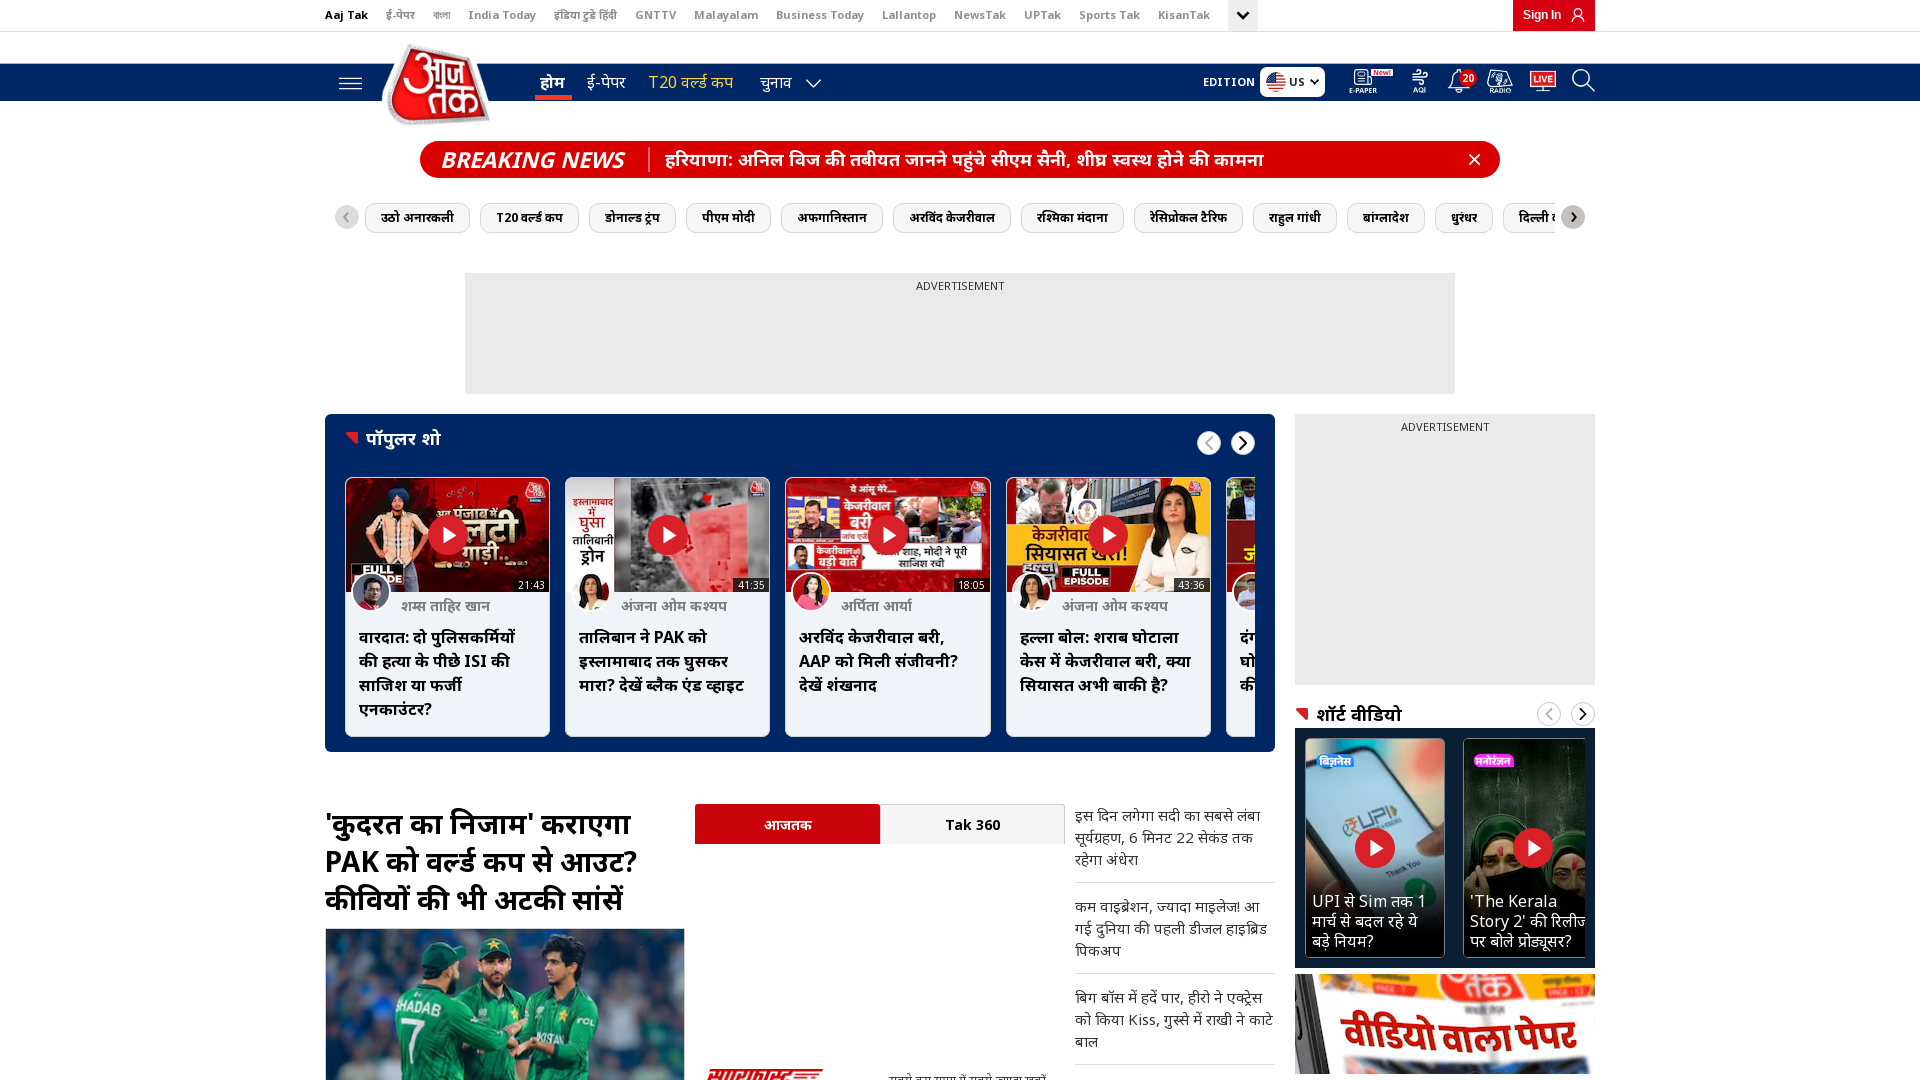

Waited for page to reach domcontentloaded state
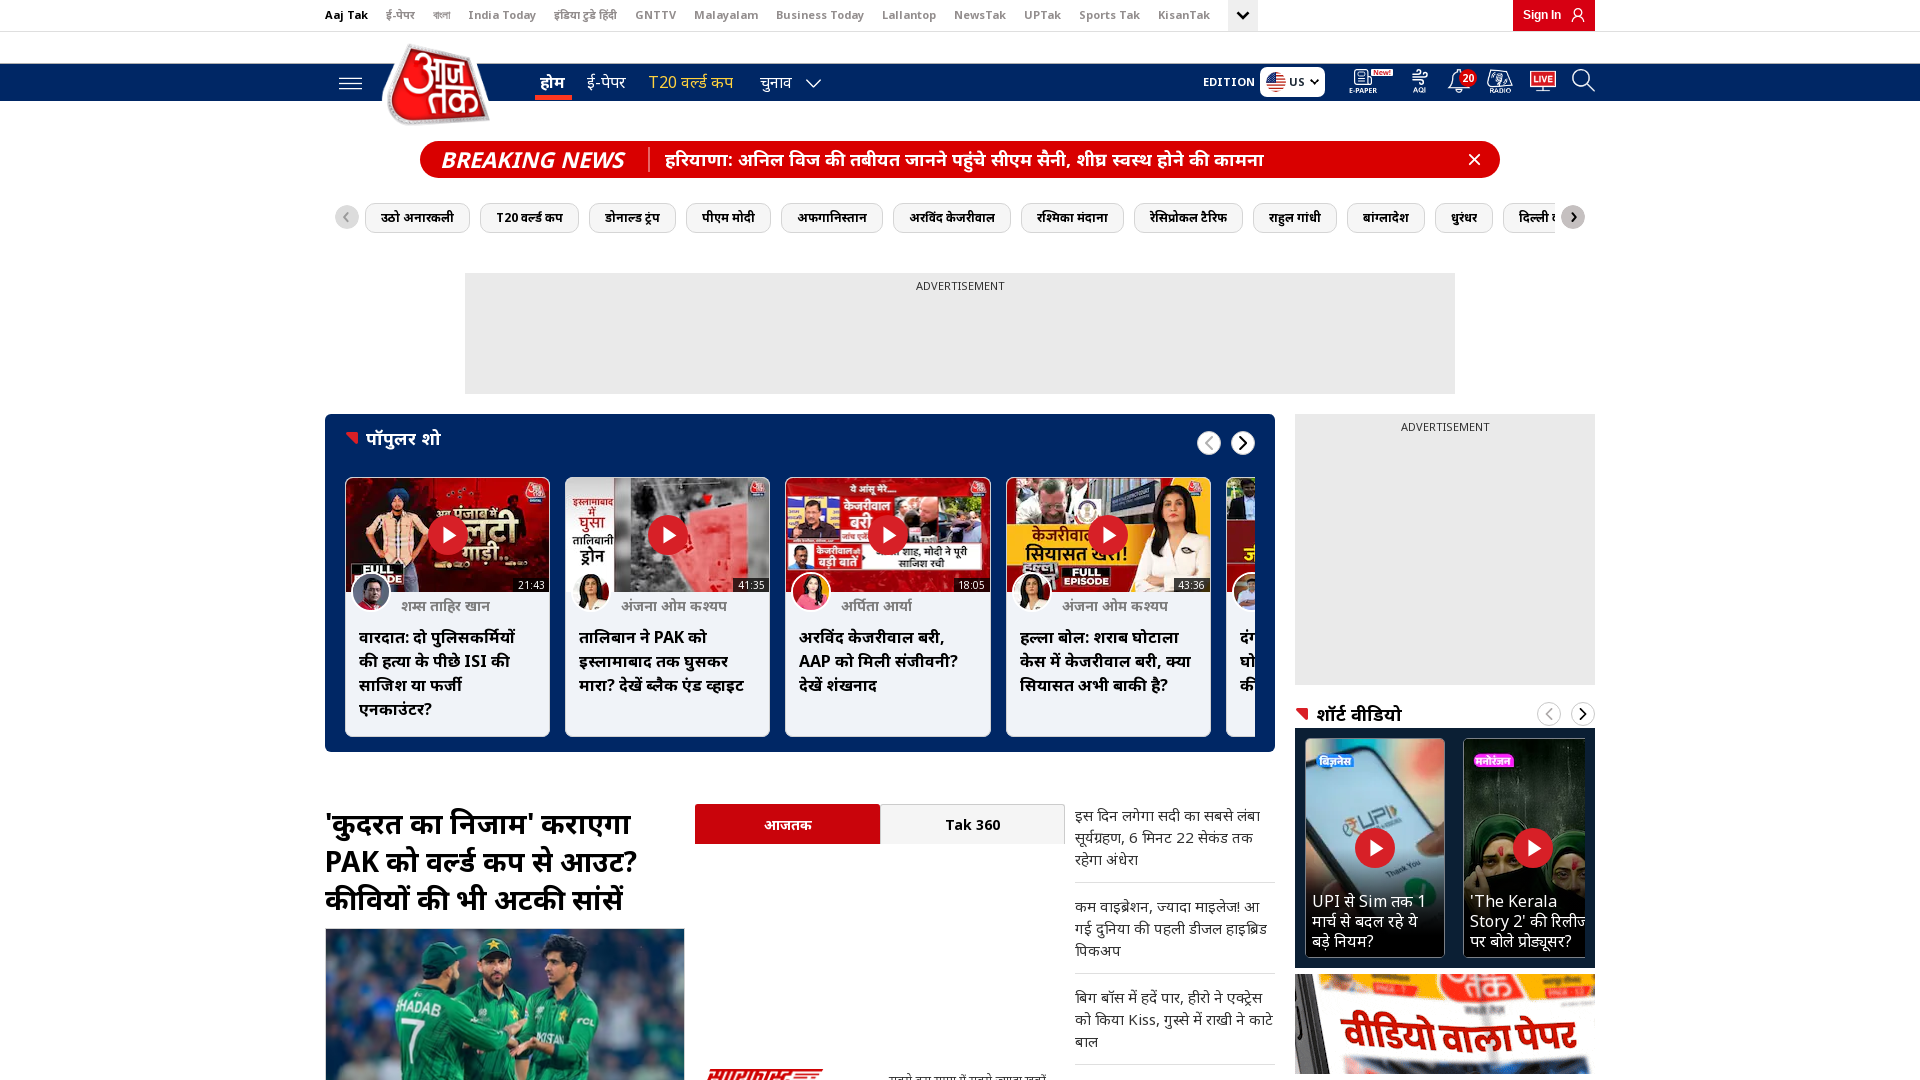

Retrieved viewport size to verify window dimensions
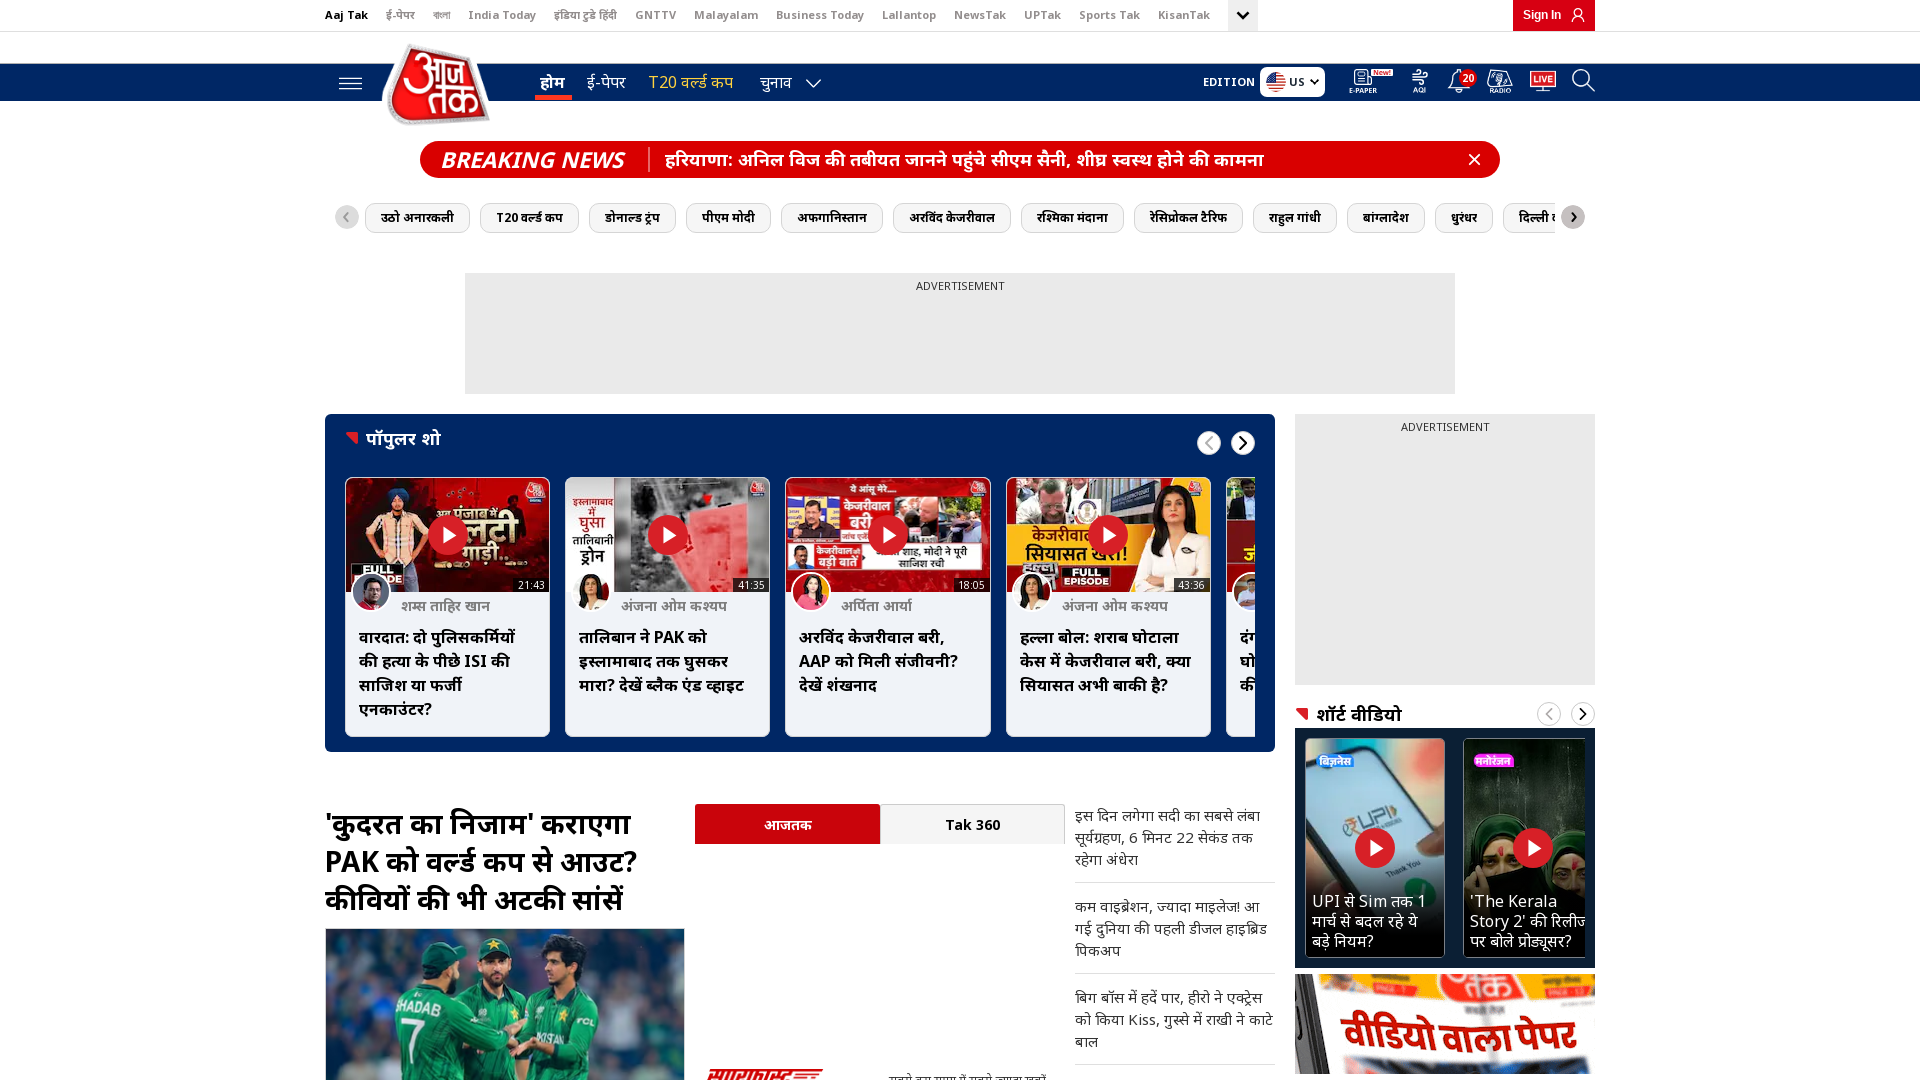

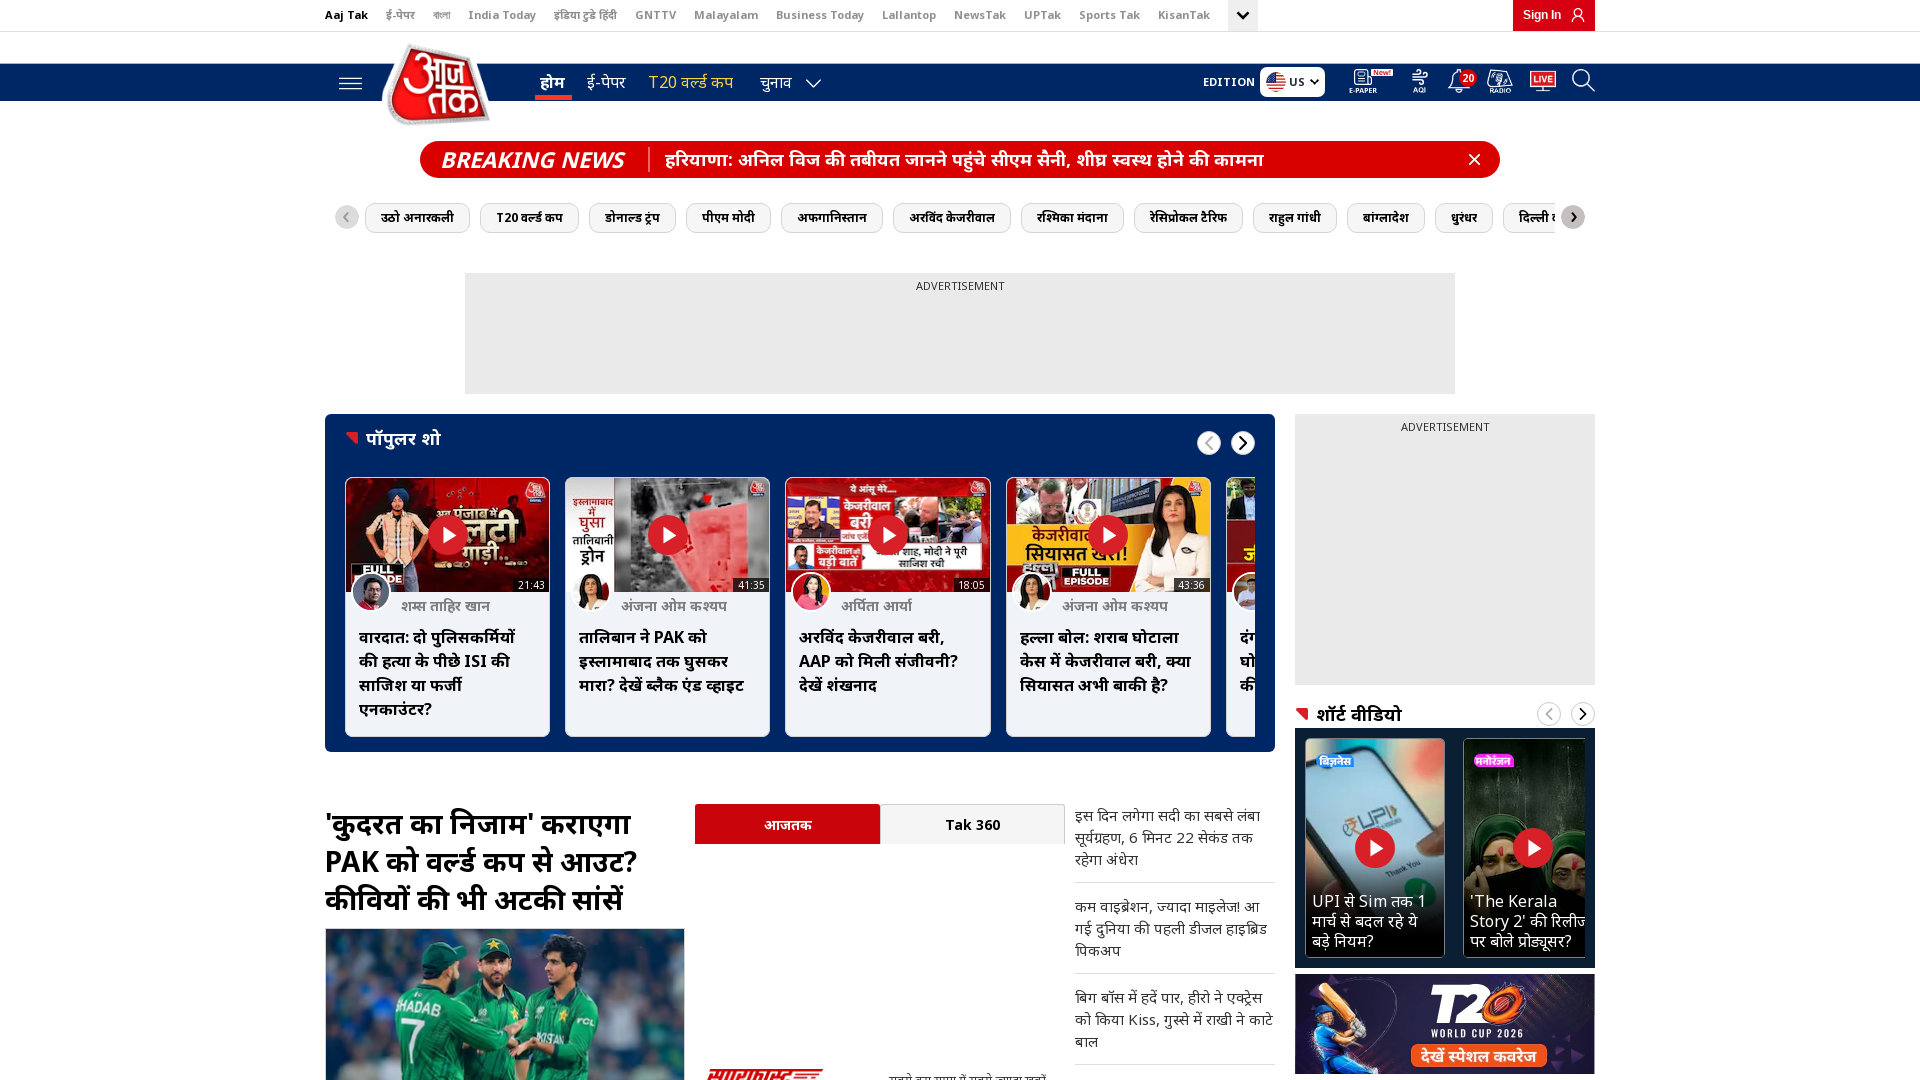